Tests navigation on QA at the Point website by hovering over the About link to reveal a menu, clicking the Leadership link, and verifying Carlos Kidman is on the page

Starting URL: https://qap.dev

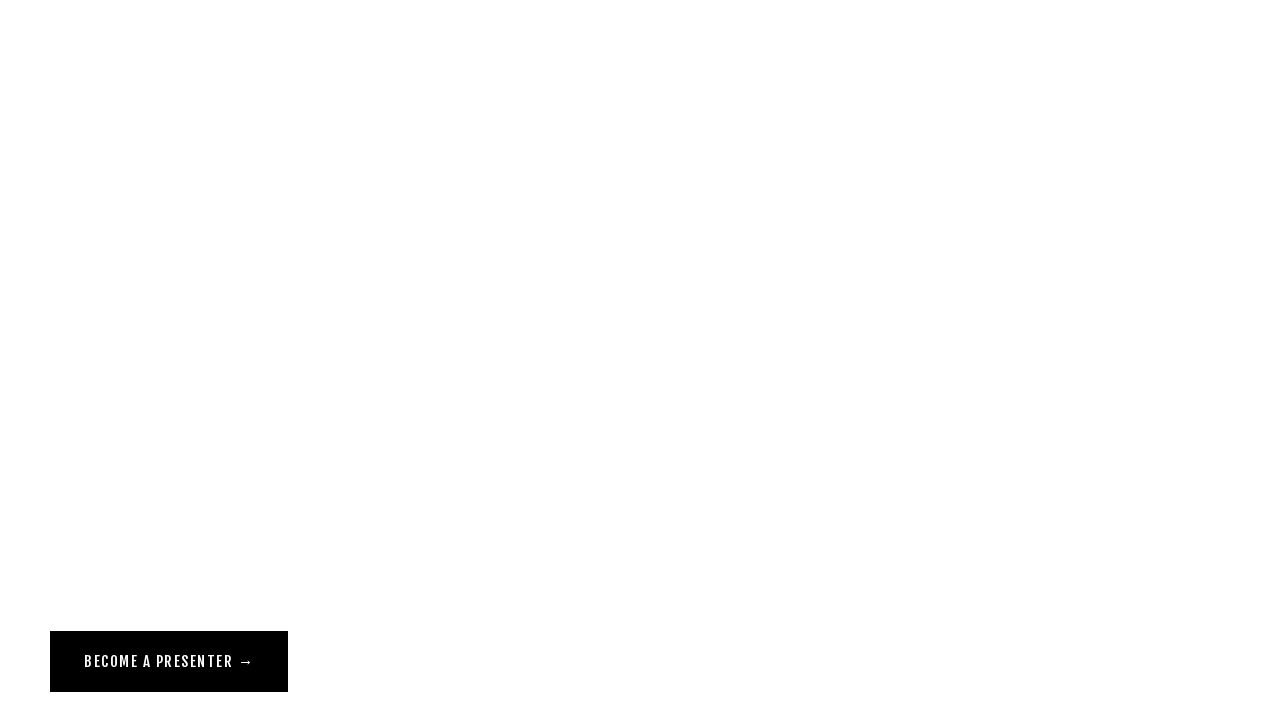

Navigated to QA at the Point website (https://qap.dev)
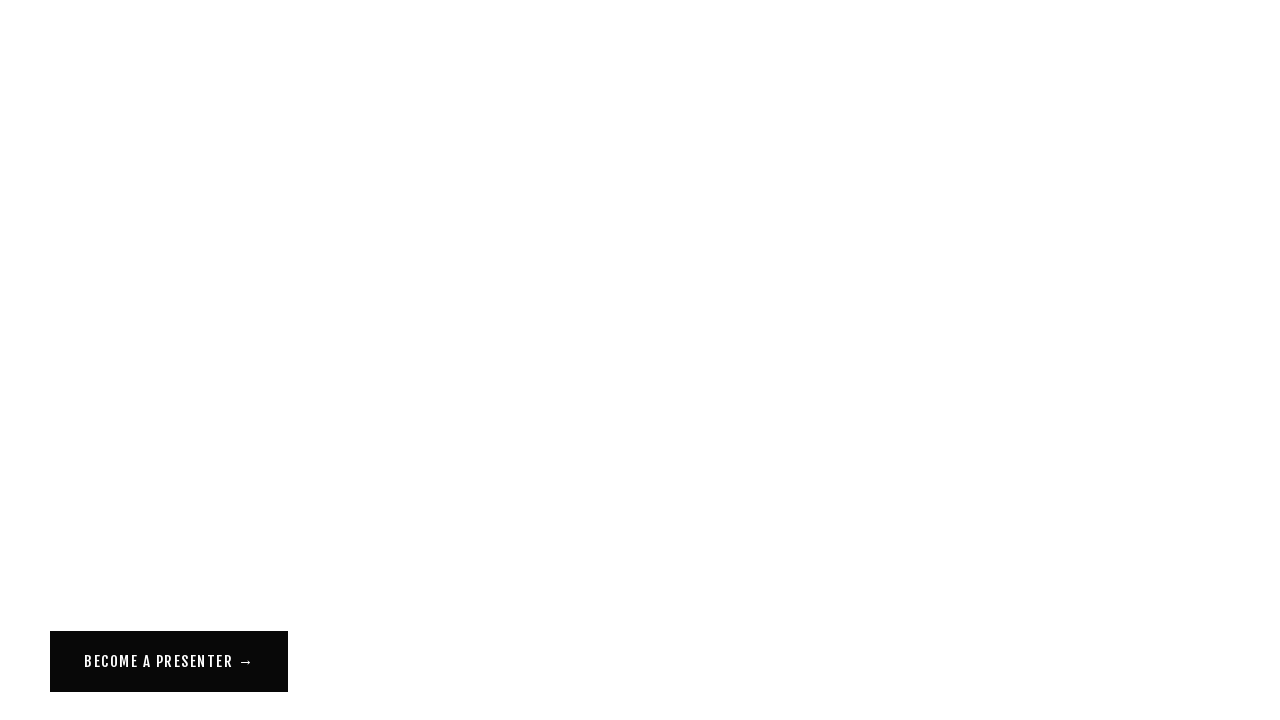

Hovered over the About link to reveal dropdown menu at (71, 56) on a[href="/about"]
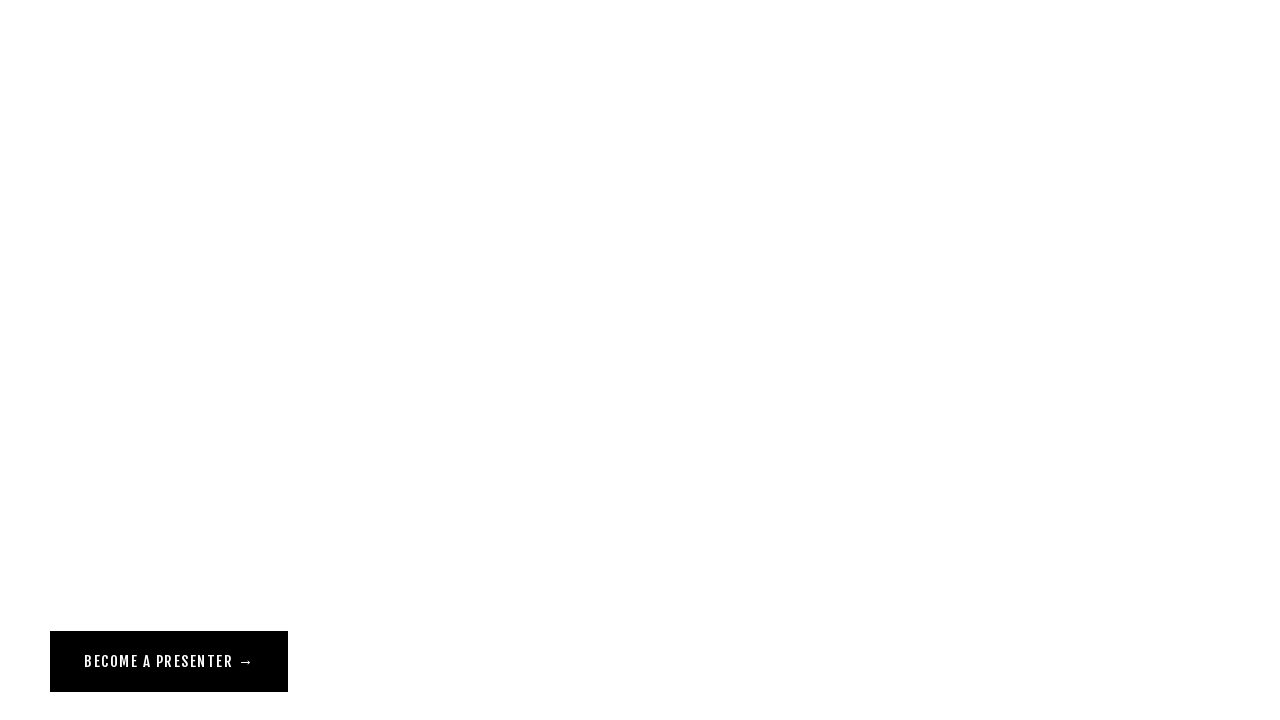

Clicked the Leadership link from the About menu at (92, 124) on a[href="/leadership"][class^="Header-nav"]
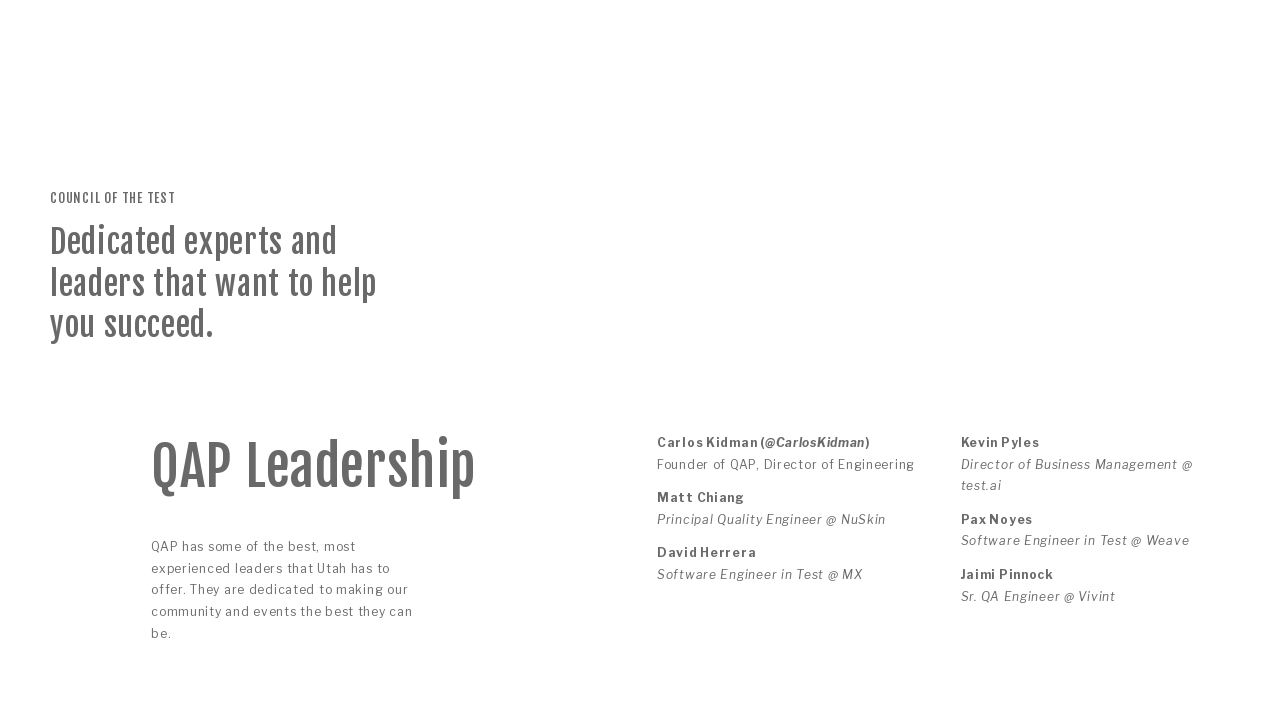

Verified that Carlos Kidman is displayed on the Leadership page
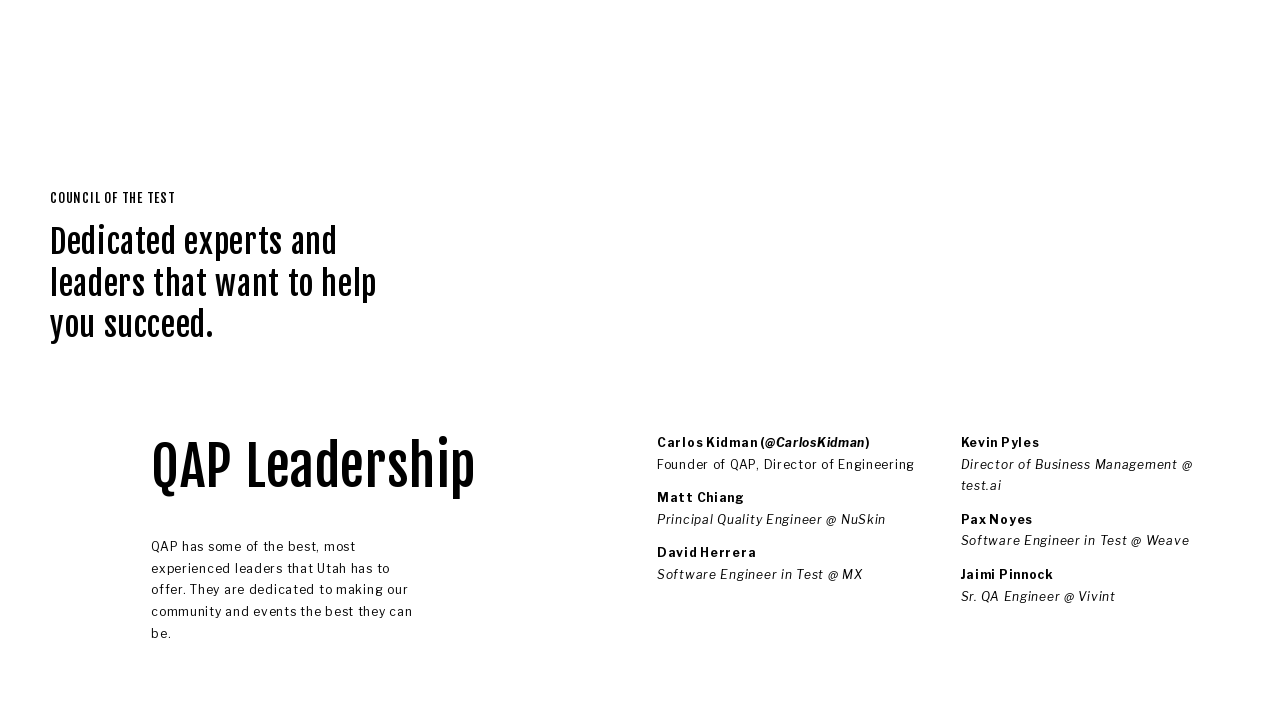

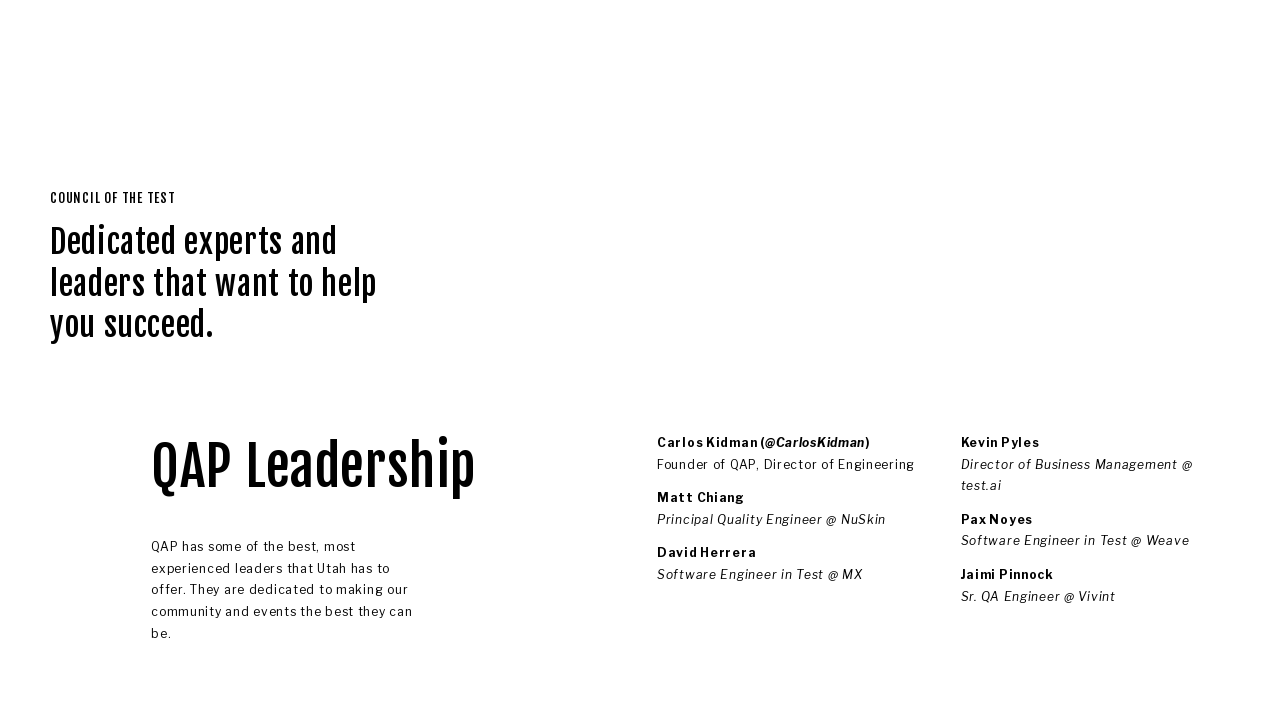